Tests keyboard input functionality by clicking on a name field, entering a name, and clicking a button on a form testing page

Starting URL: https://formy-project.herokuapp.com/keypress

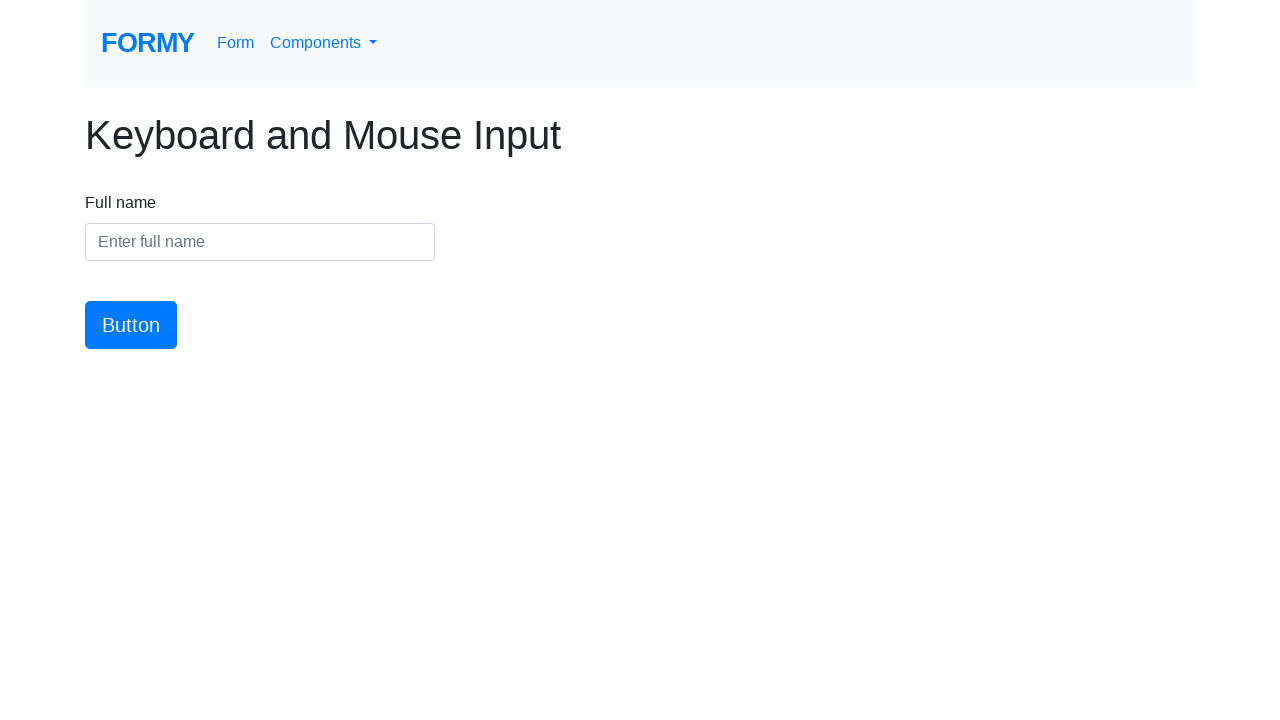

Clicked on the name input field at (260, 242) on #name
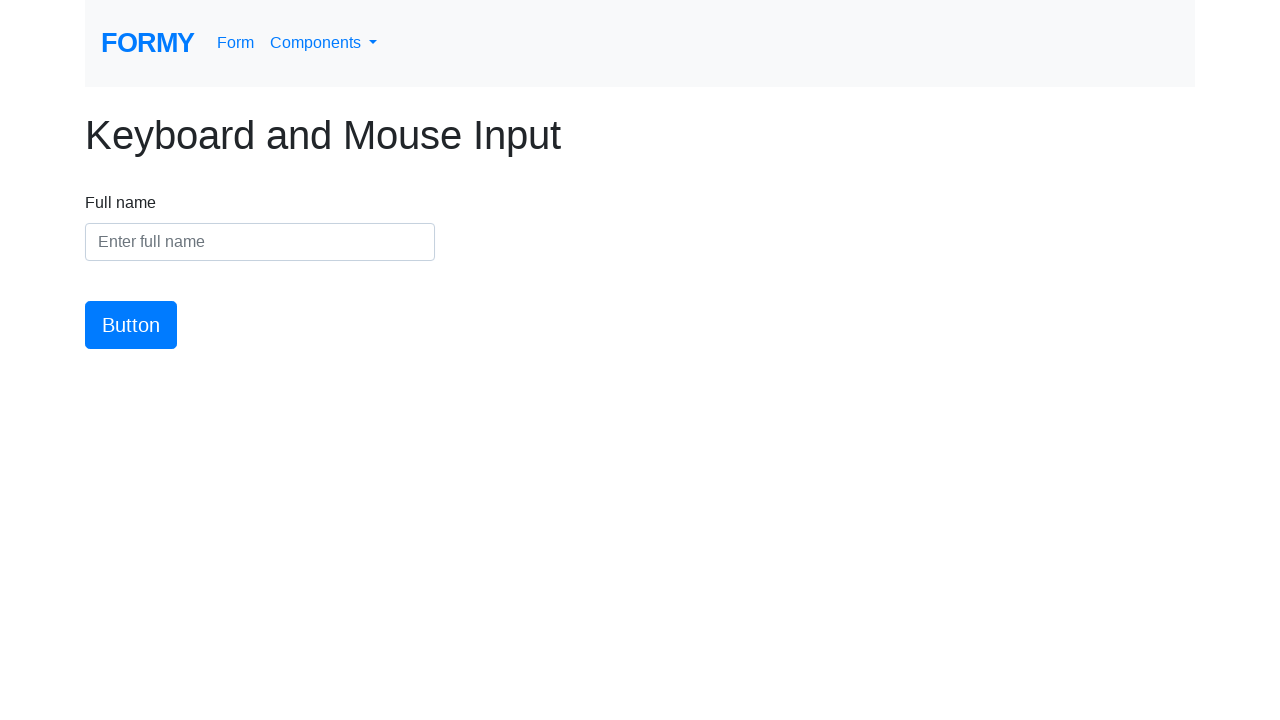

Entered name 'Kavinda Methsara' into the name field on #name
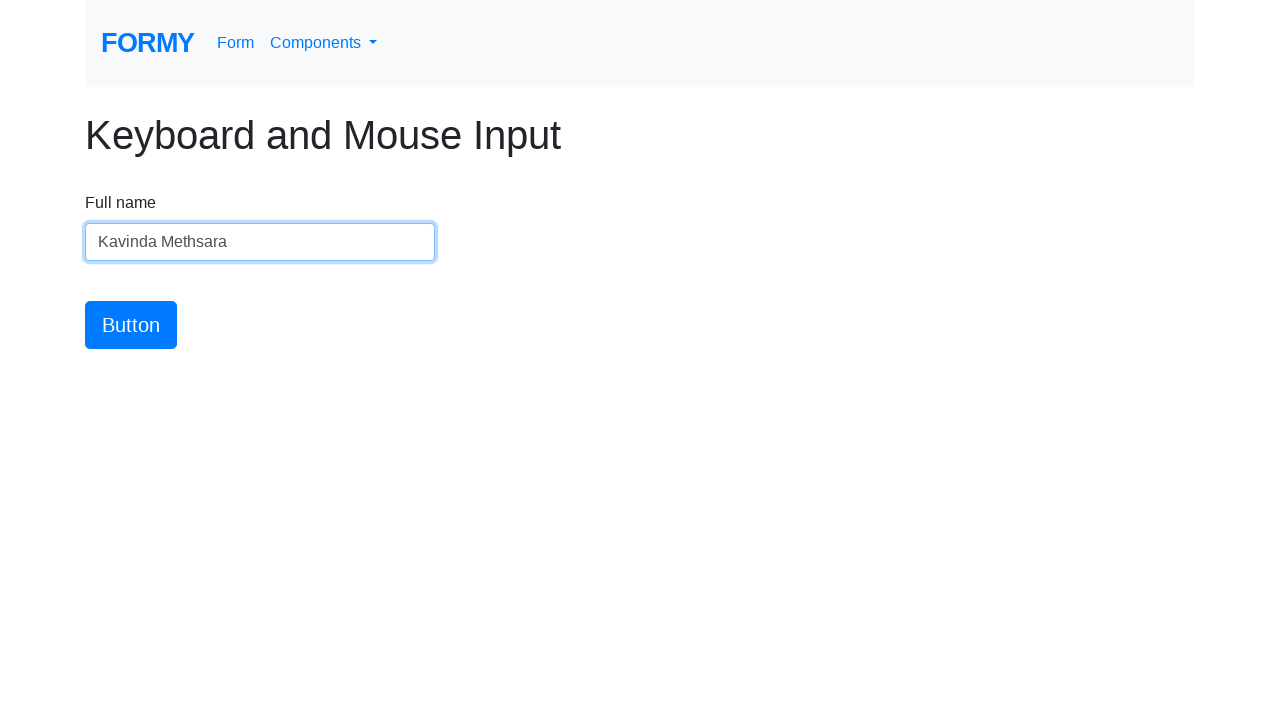

Clicked the submit button at (131, 325) on #button
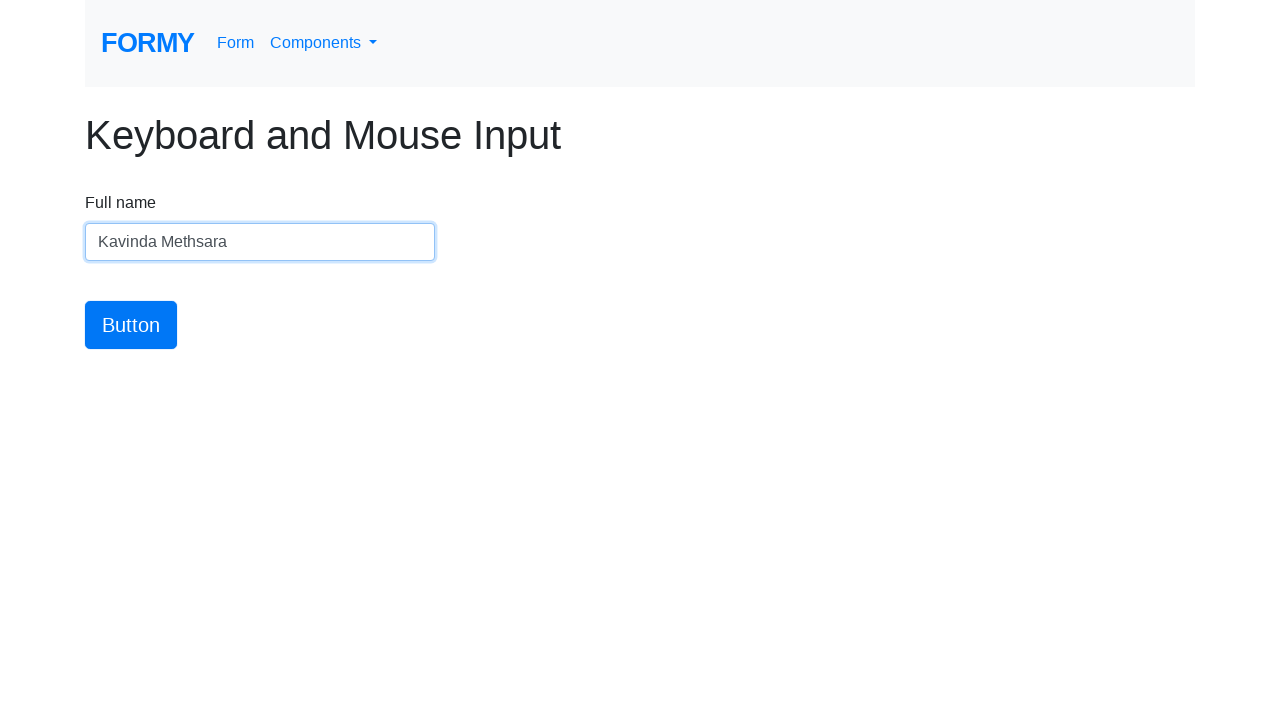

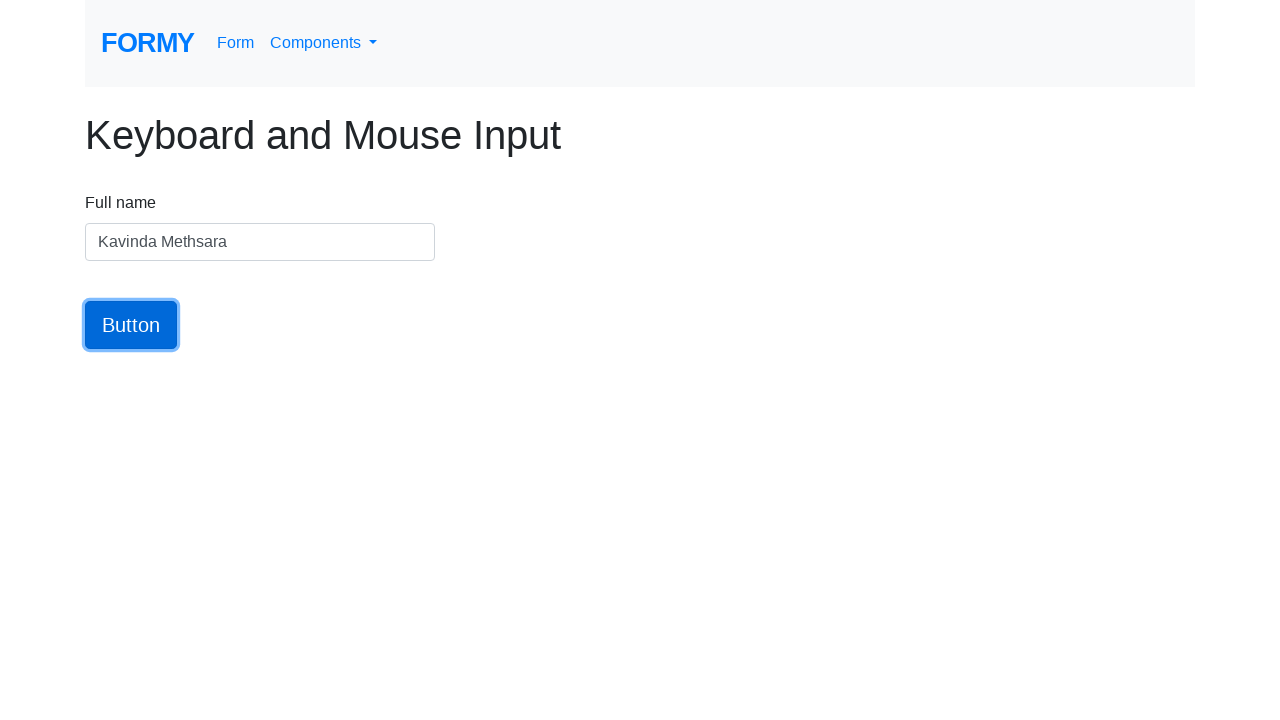